Tests JavaScript prompt alert by entering text and accepting it, then verifying the entered text is displayed

Starting URL: http://the-internet.herokuapp.com/javascript_alerts

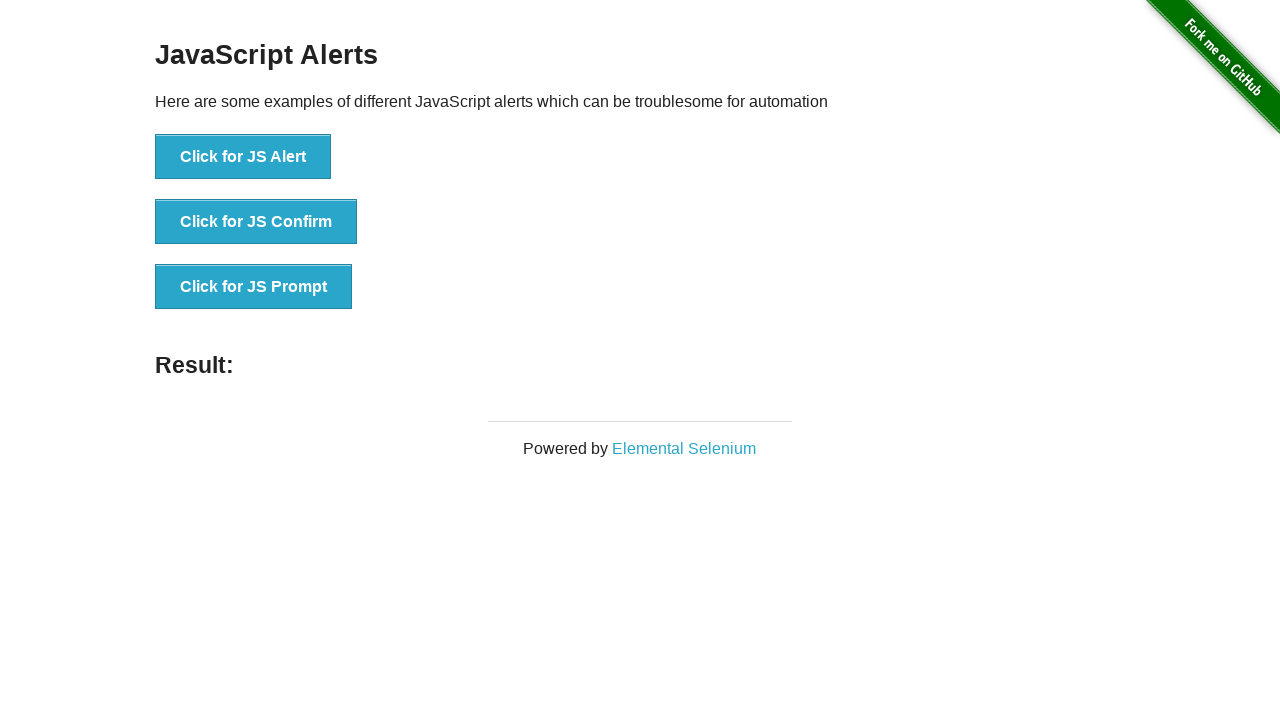

Set up dialog handler to accept prompt with text 'Loop Academy'
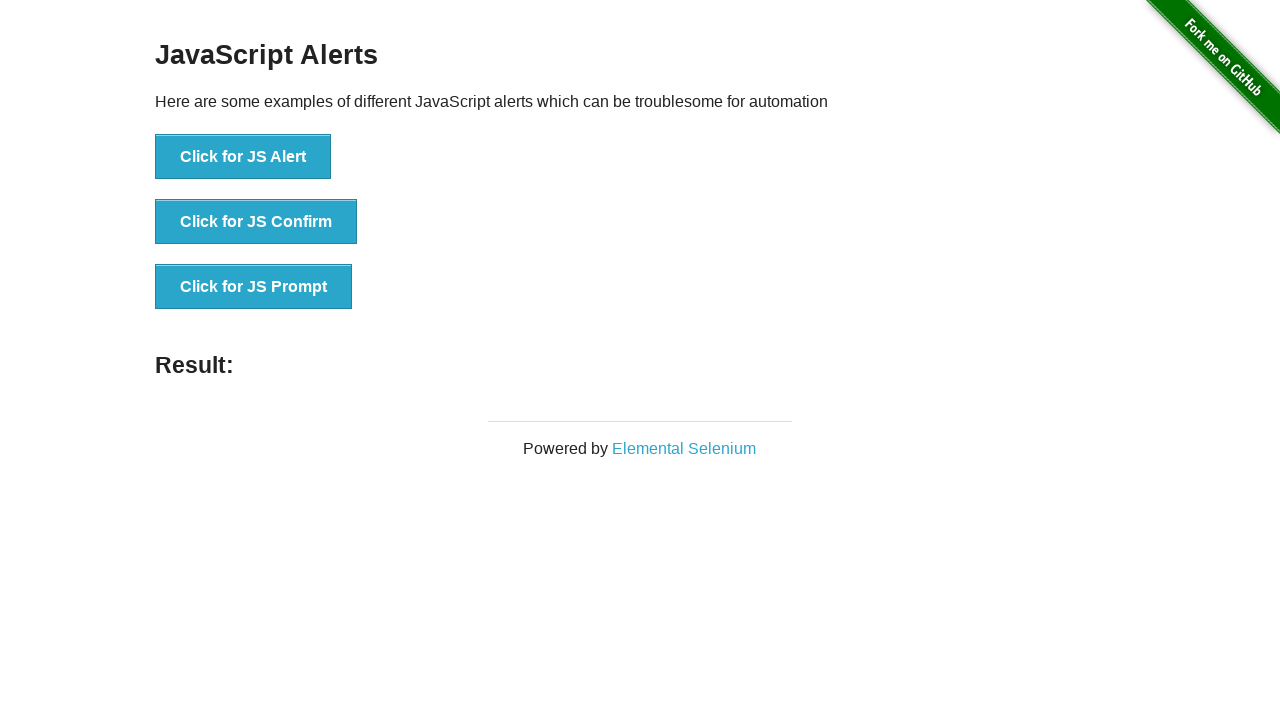

Clicked the JS Prompt button at (254, 287) on xpath=//button[contains(text(),'Click for JS Prompt')]
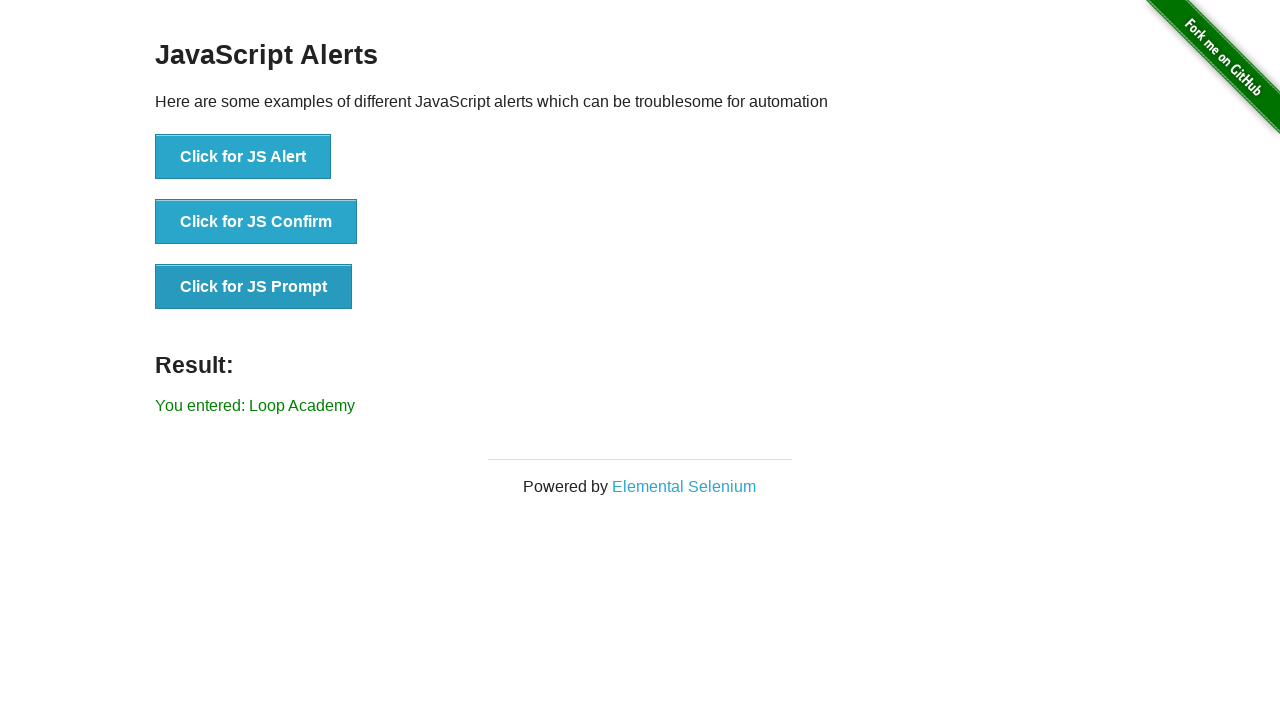

Verified that the entered text 'You entered: Loop Academy' is displayed on the page
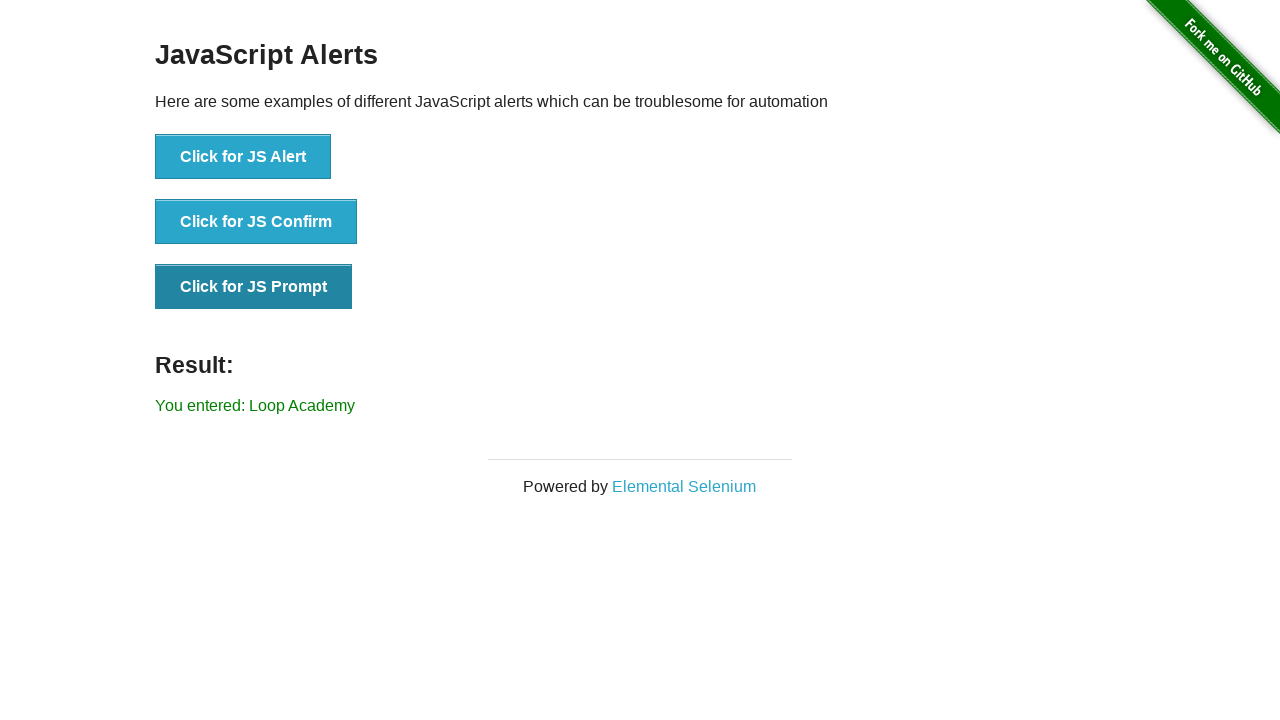

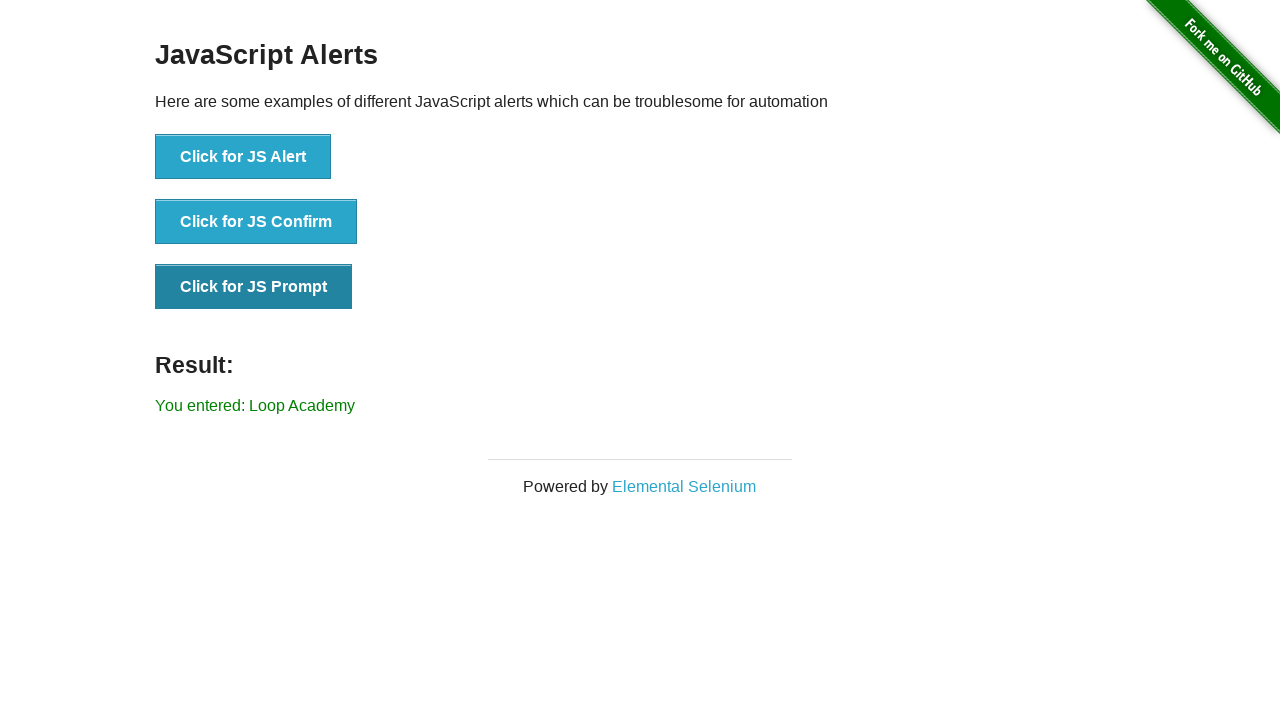